Tests the product search functionality by typing a search term and verifying that the correct number of matching products are displayed

Starting URL: https://rahulshettyacademy.com/seleniumPractise/#/

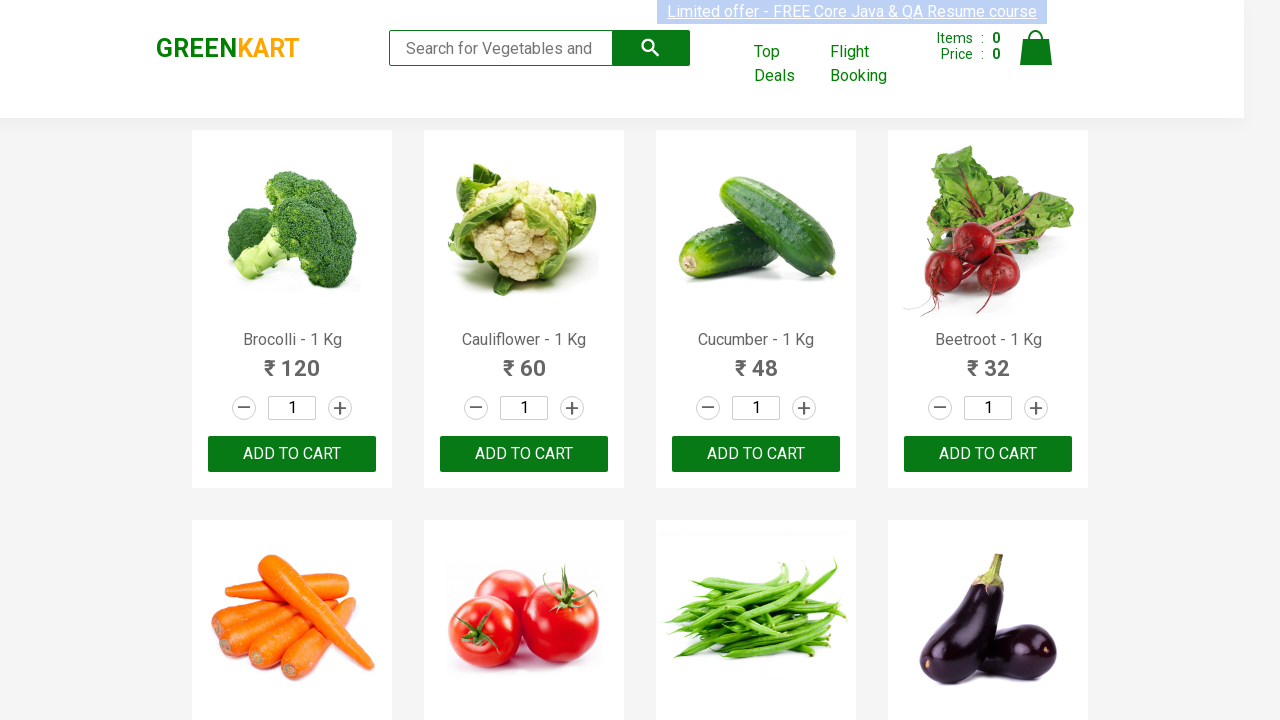

Filled search box with 'ca' on .search-keyword
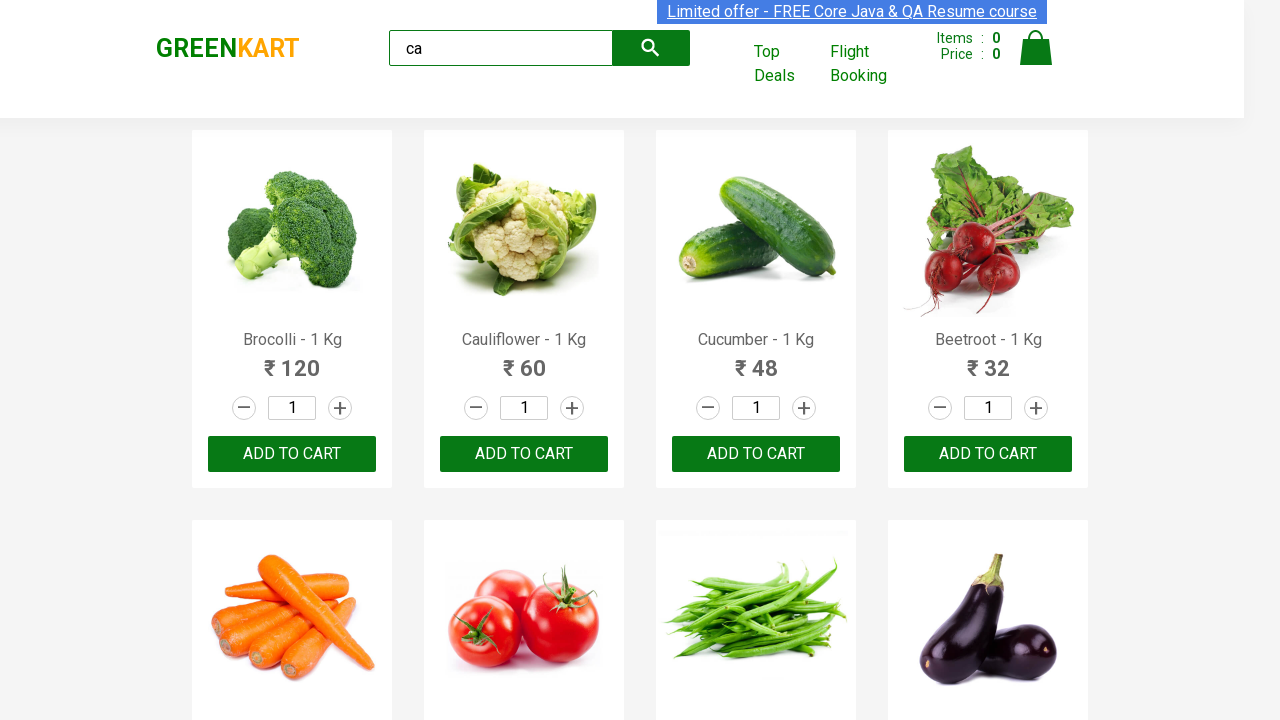

Waited 2 seconds for search results to filter
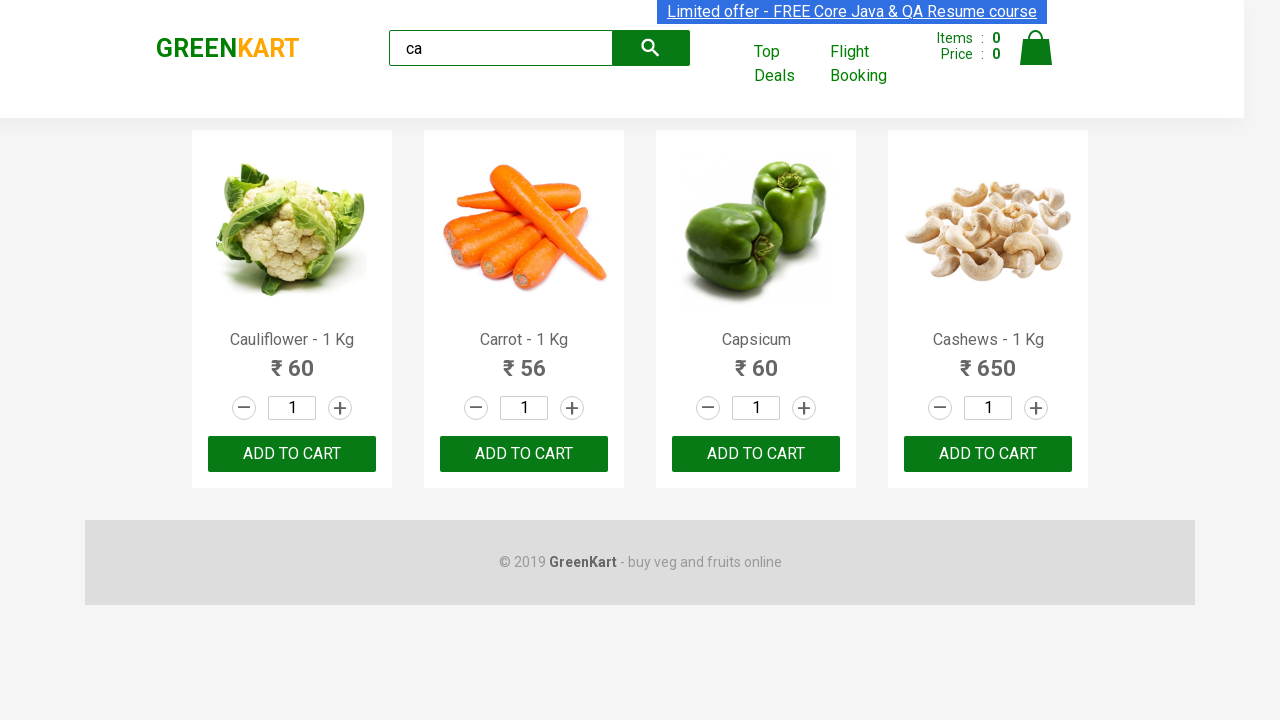

Located all visible products
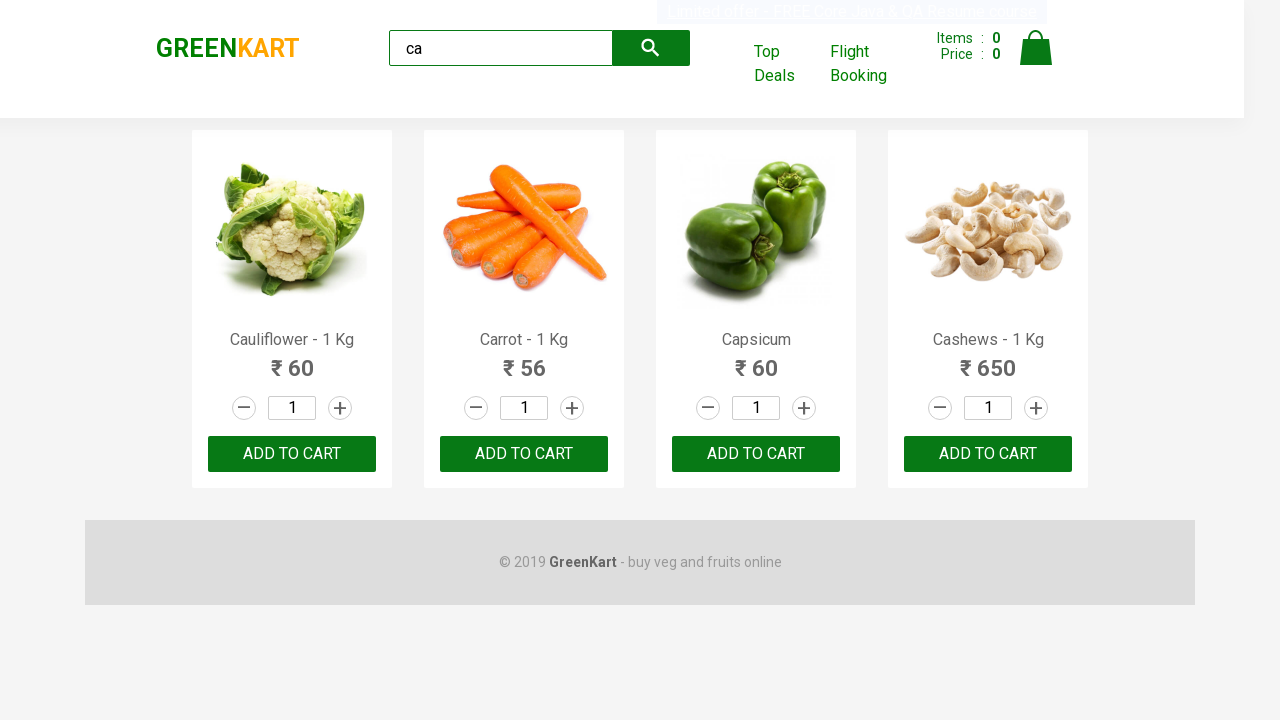

Verified that 4 products are displayed (assertion passed)
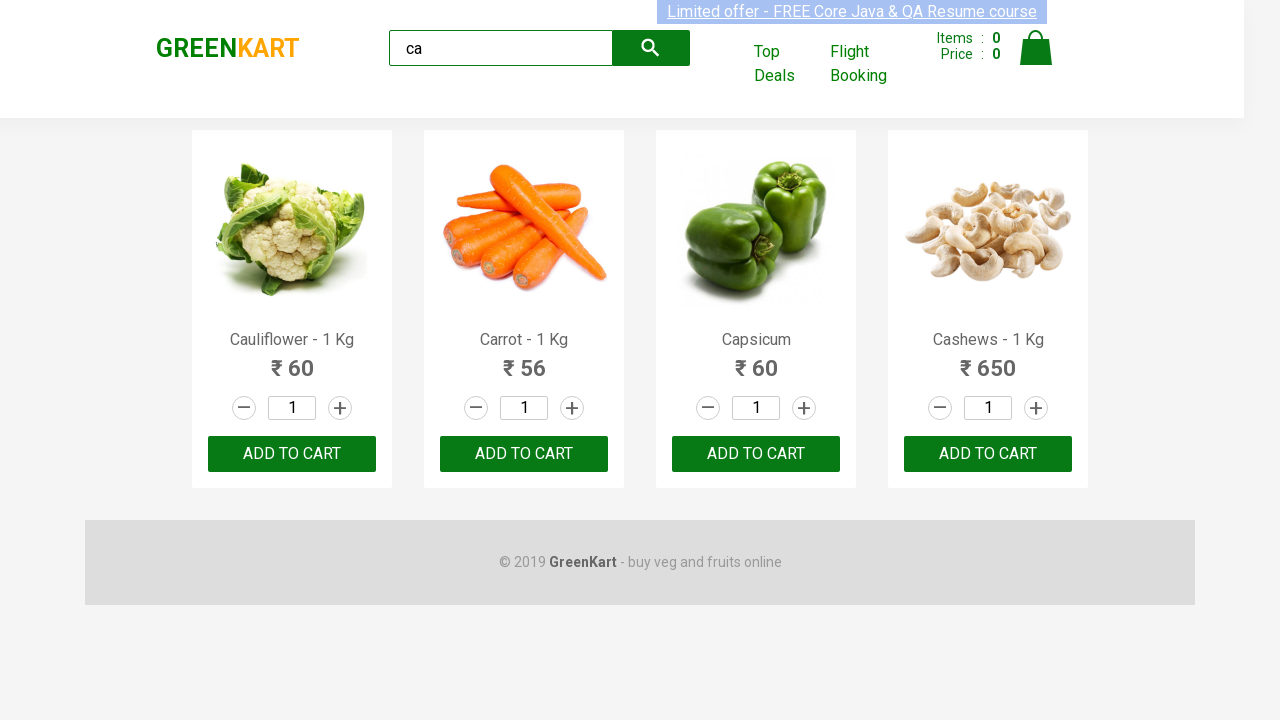

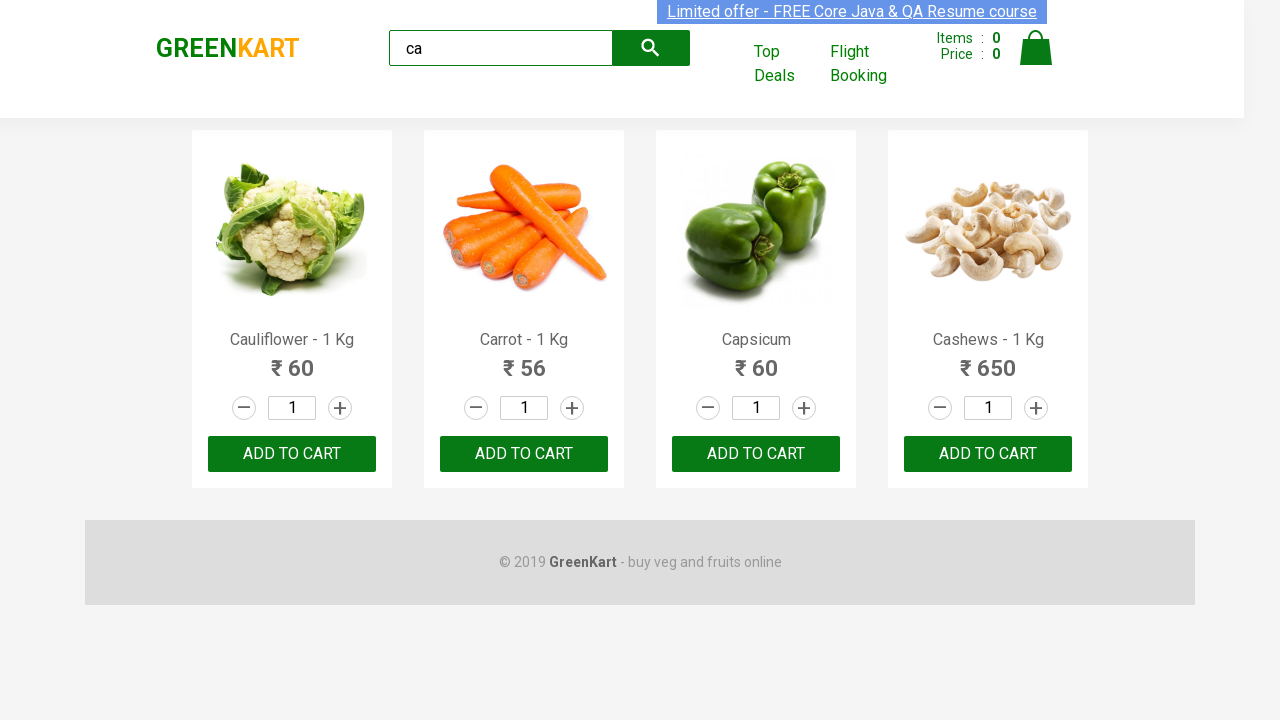